Demonstrates browser navigation commands including refresh, back, and forward operations on the Selenium website.

Starting URL: http://www.seleniumhq.org

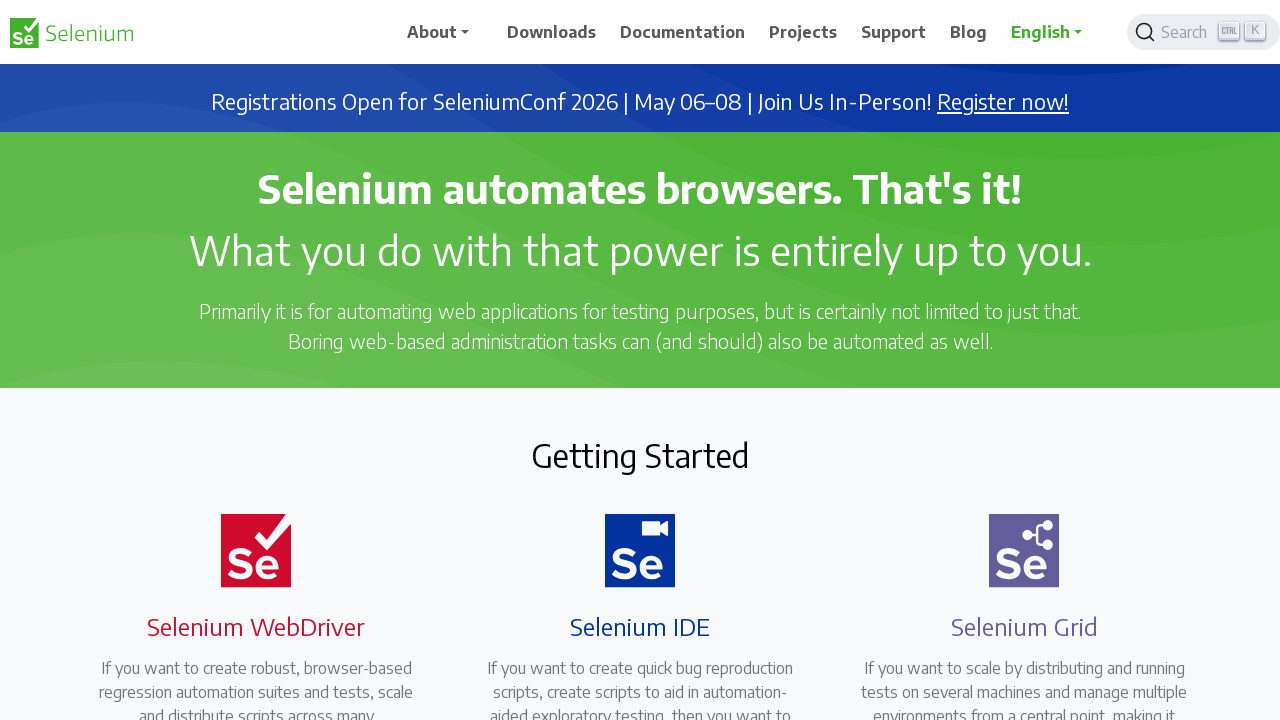

Reloaded the Selenium website page
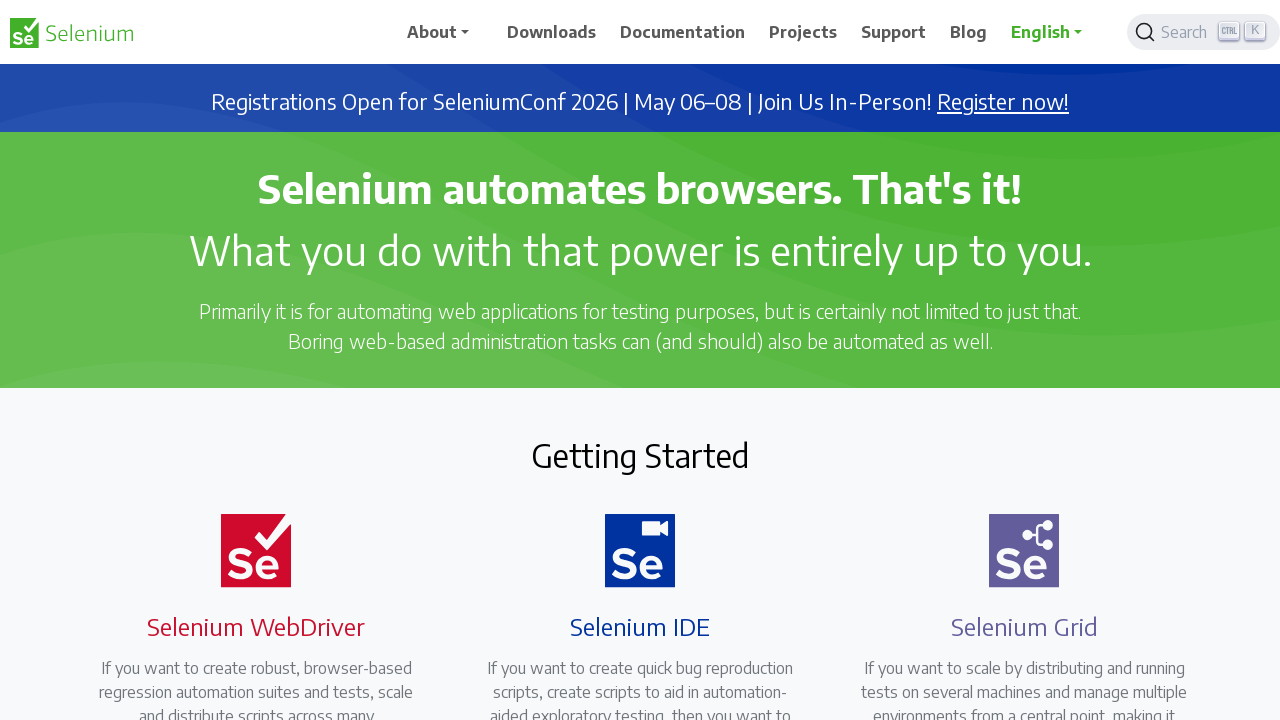

Navigated back in browser history
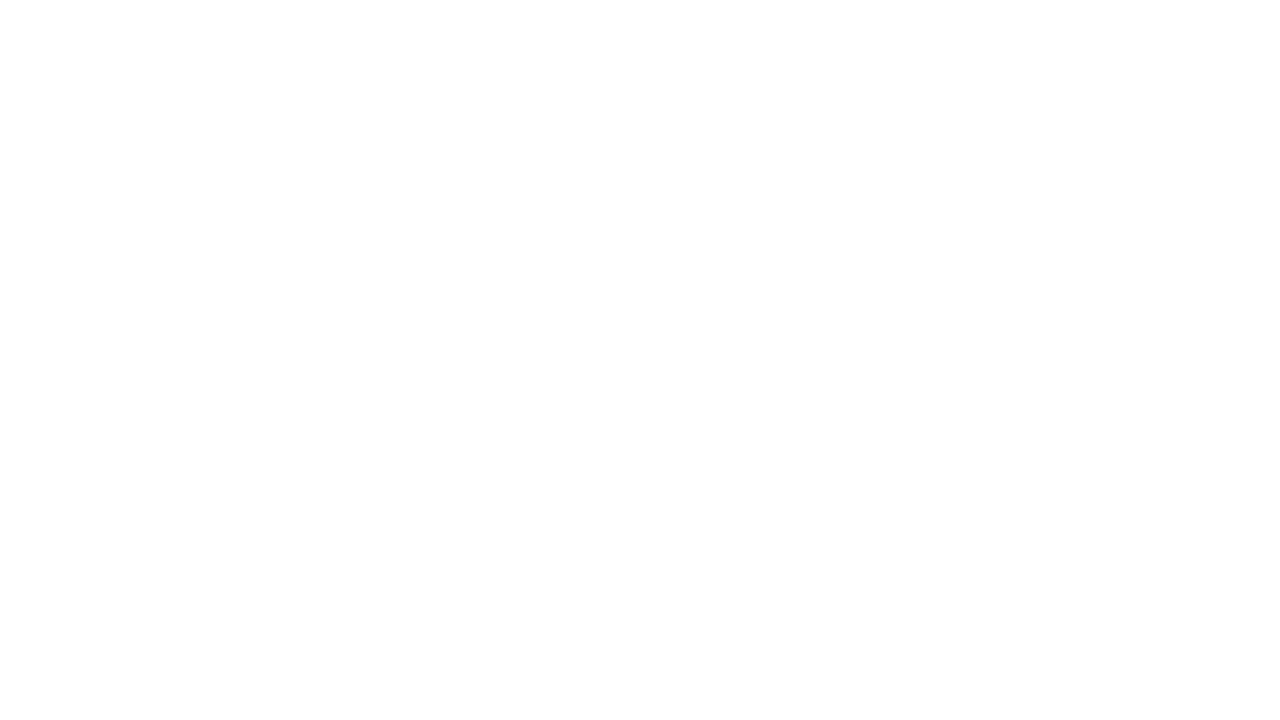

Navigated forward in browser history
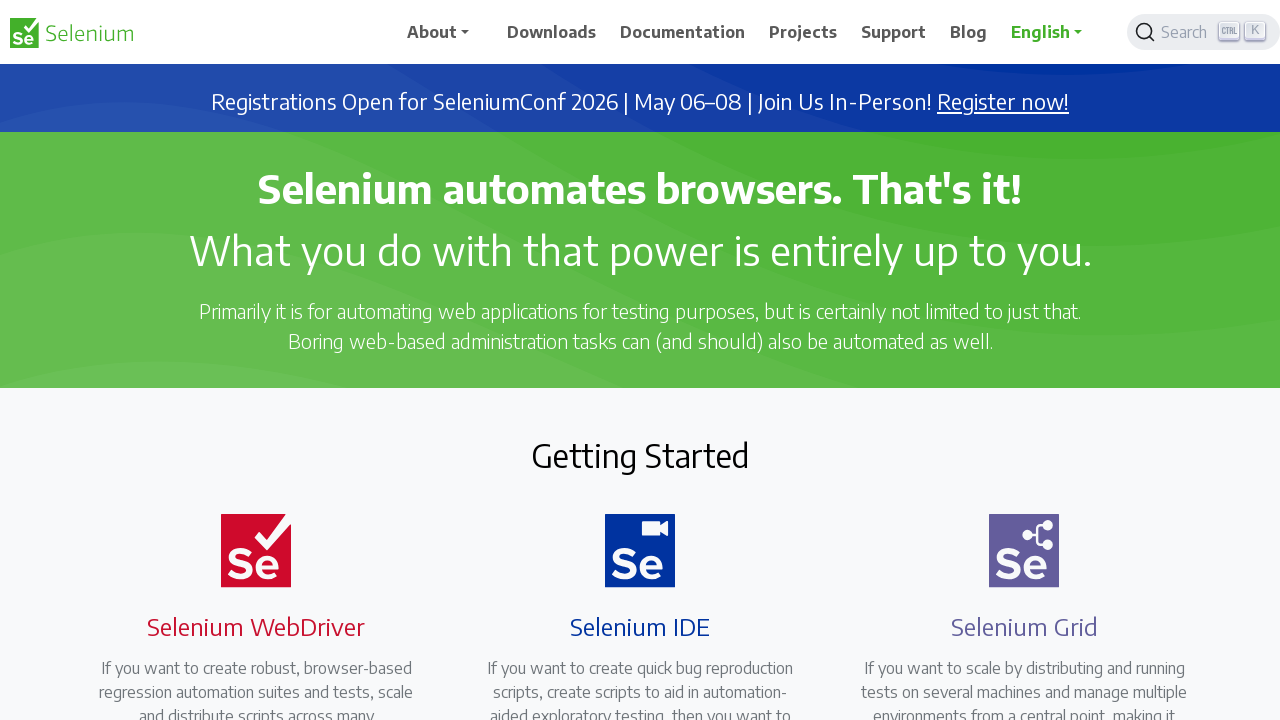

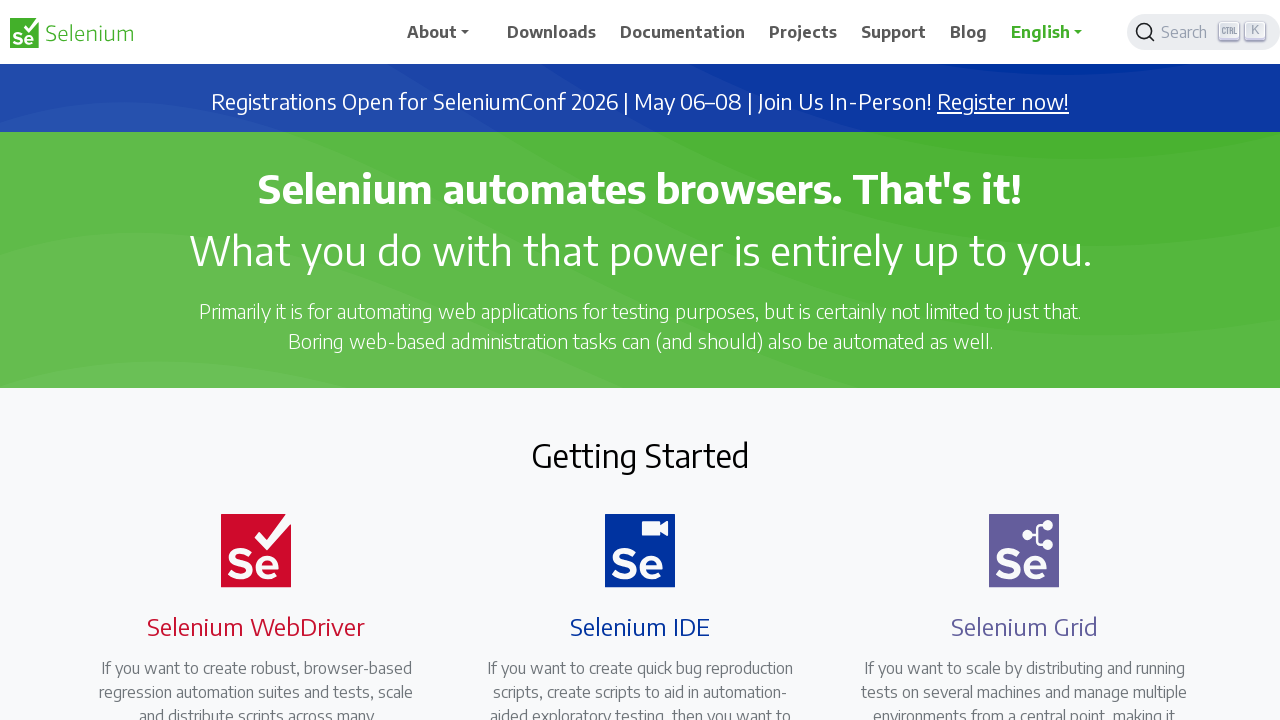